Tests handling a simple JavaScript alert by clicking a button that triggers it and accepting the alert

Starting URL: https://www.automationtestinginsider.com/2019/08/textarea-textarea-element-defines-multi.html

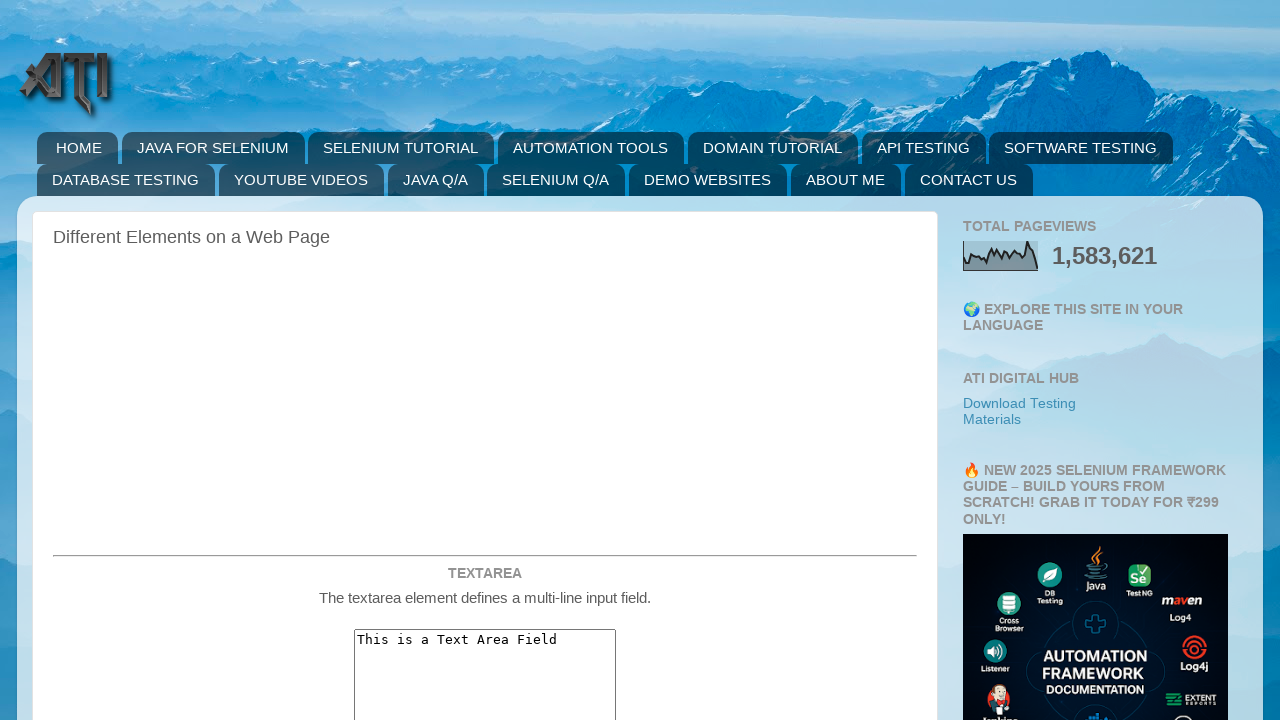

Clicked the simple alert button at (485, 360) on #simpleAlert
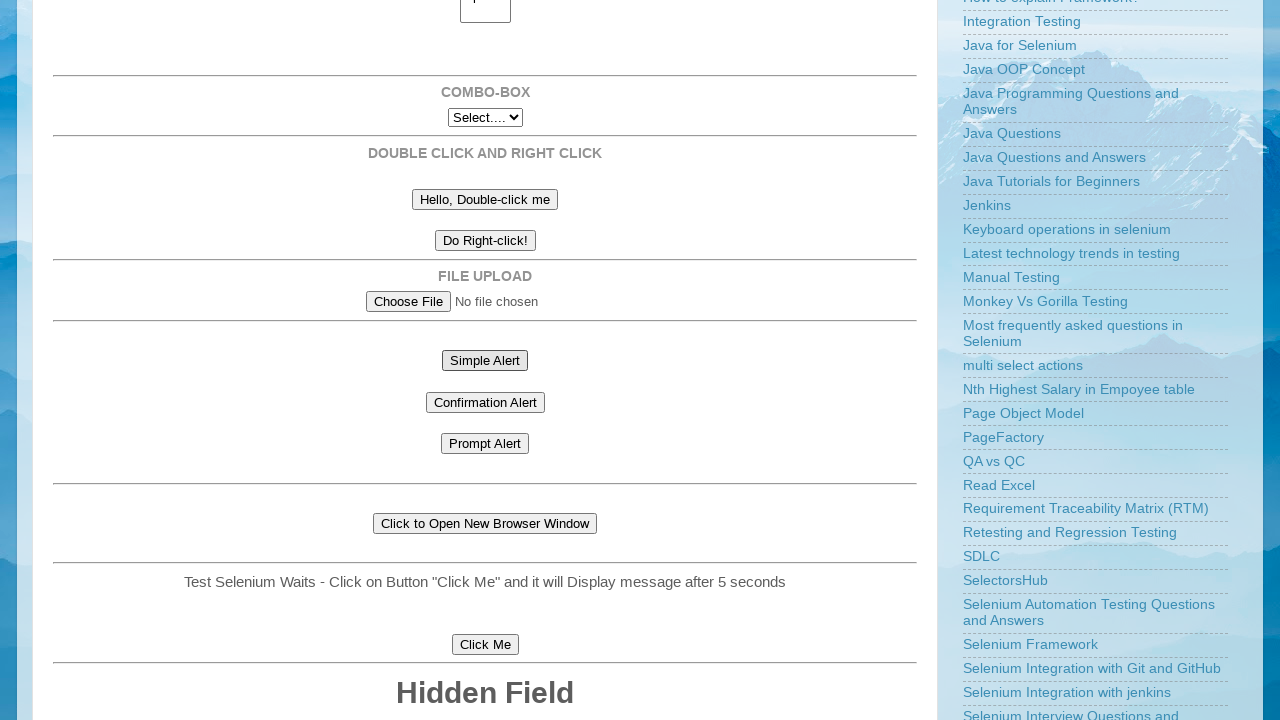

Set up dialog handler to accept alerts
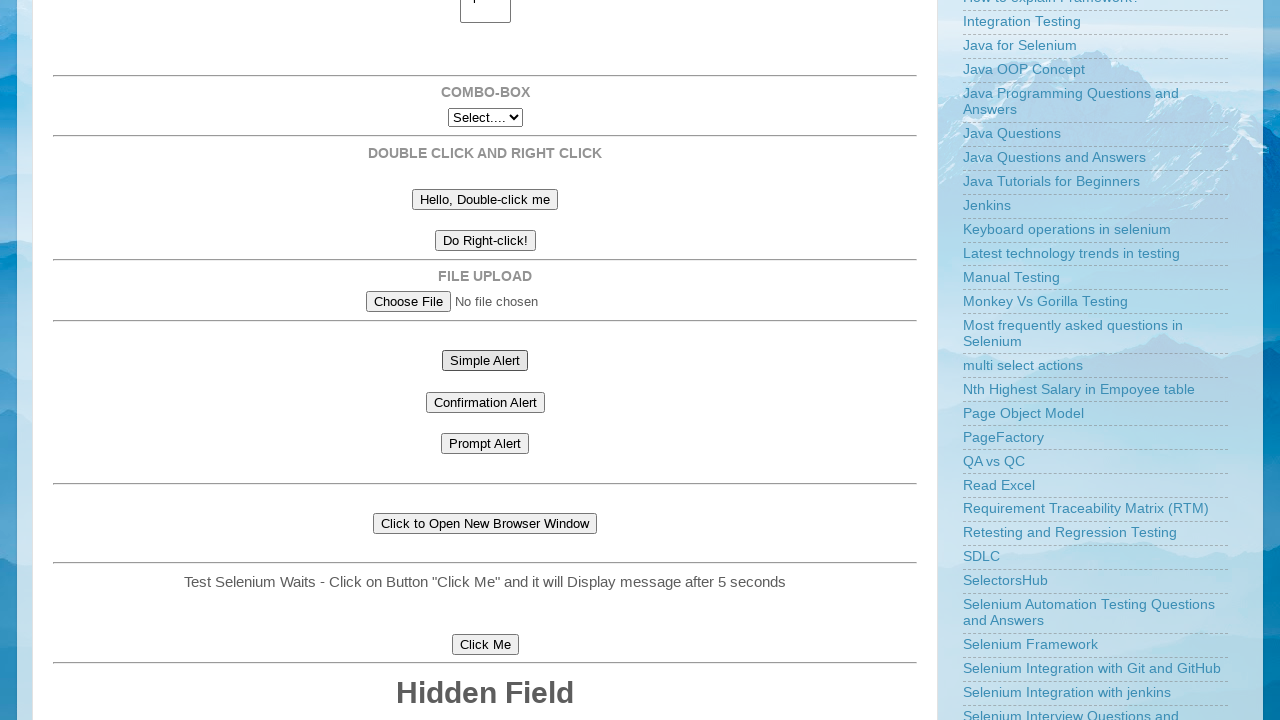

Waited for alert handling to complete
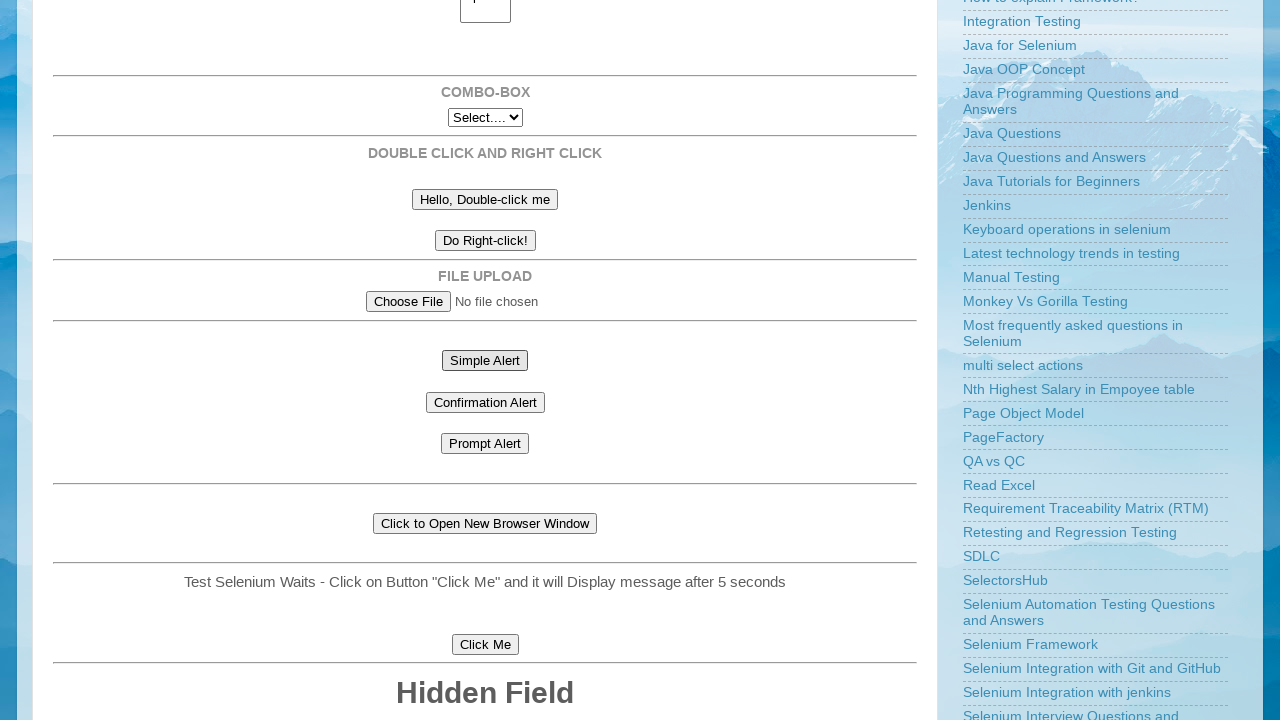

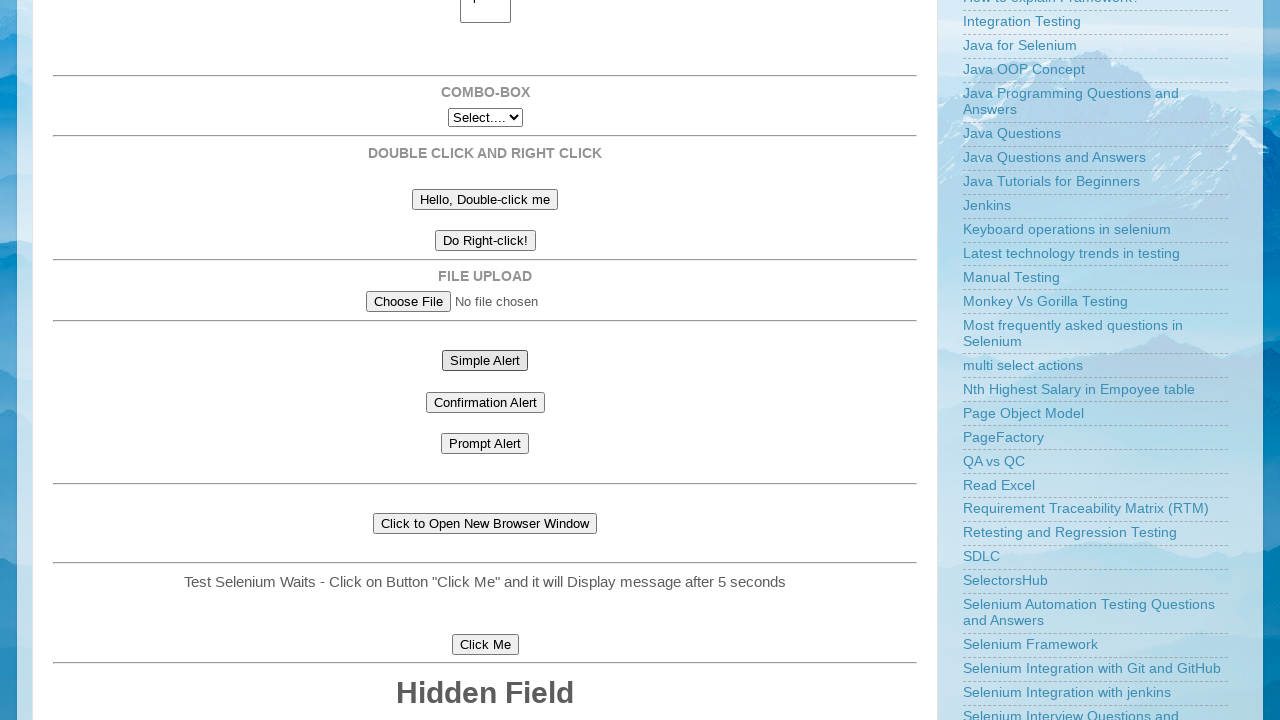